Tests drag and drop functionality by dragging element A to element B's position and verifying the elements have swapped positions

Starting URL: https://the-internet.herokuapp.com/drag_and_drop

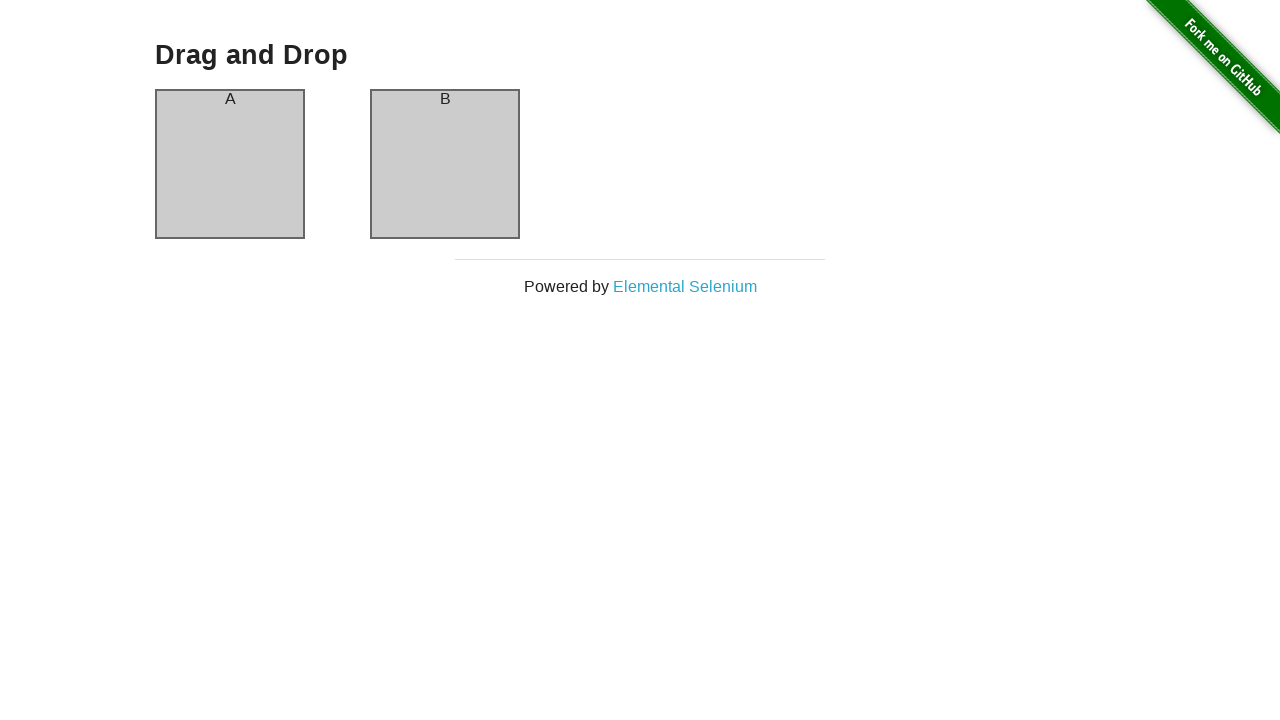

Dragged element A to element B's position at (445, 164)
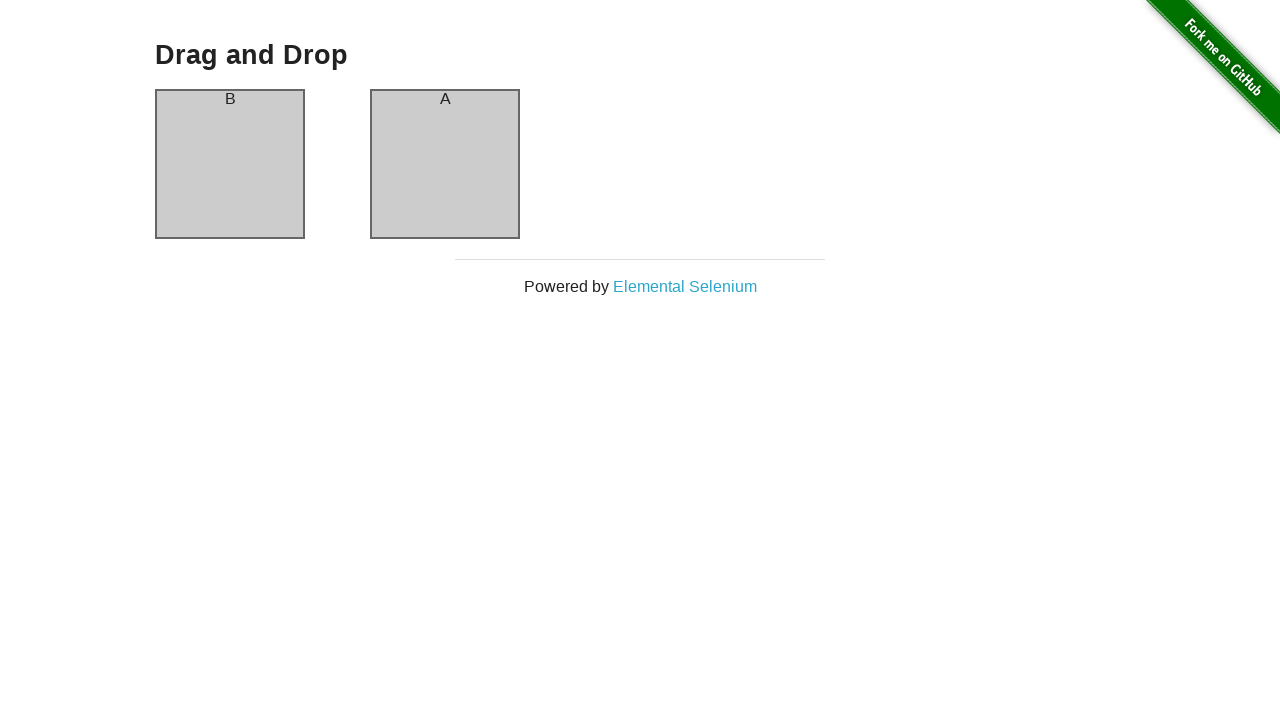

Verified that column A now contains 'B' after drag and drop
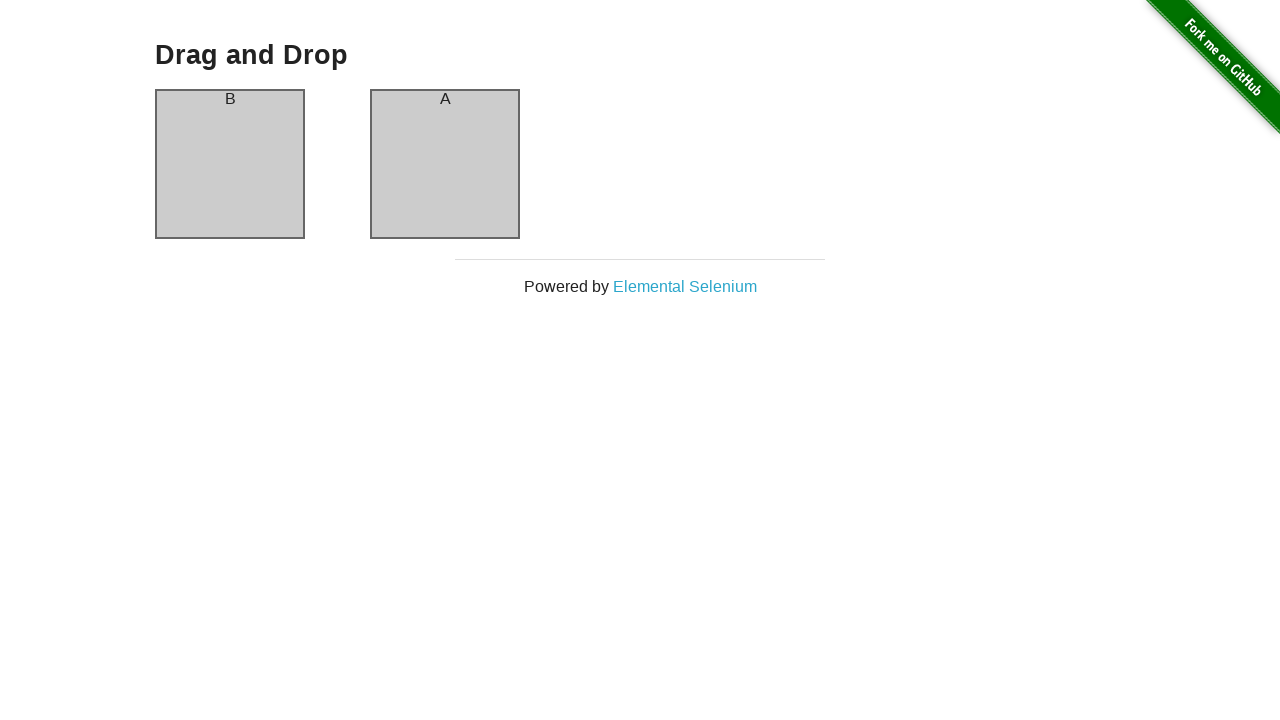

Verified that column B now contains 'A' after drag and drop
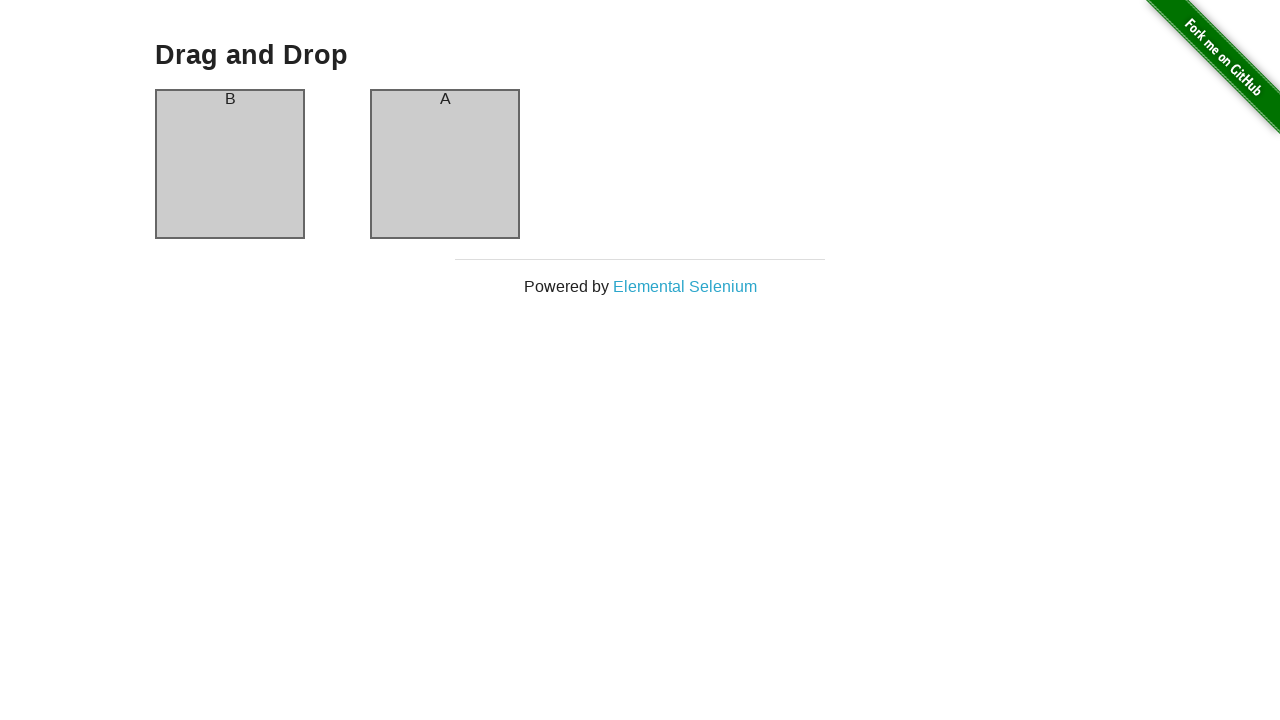

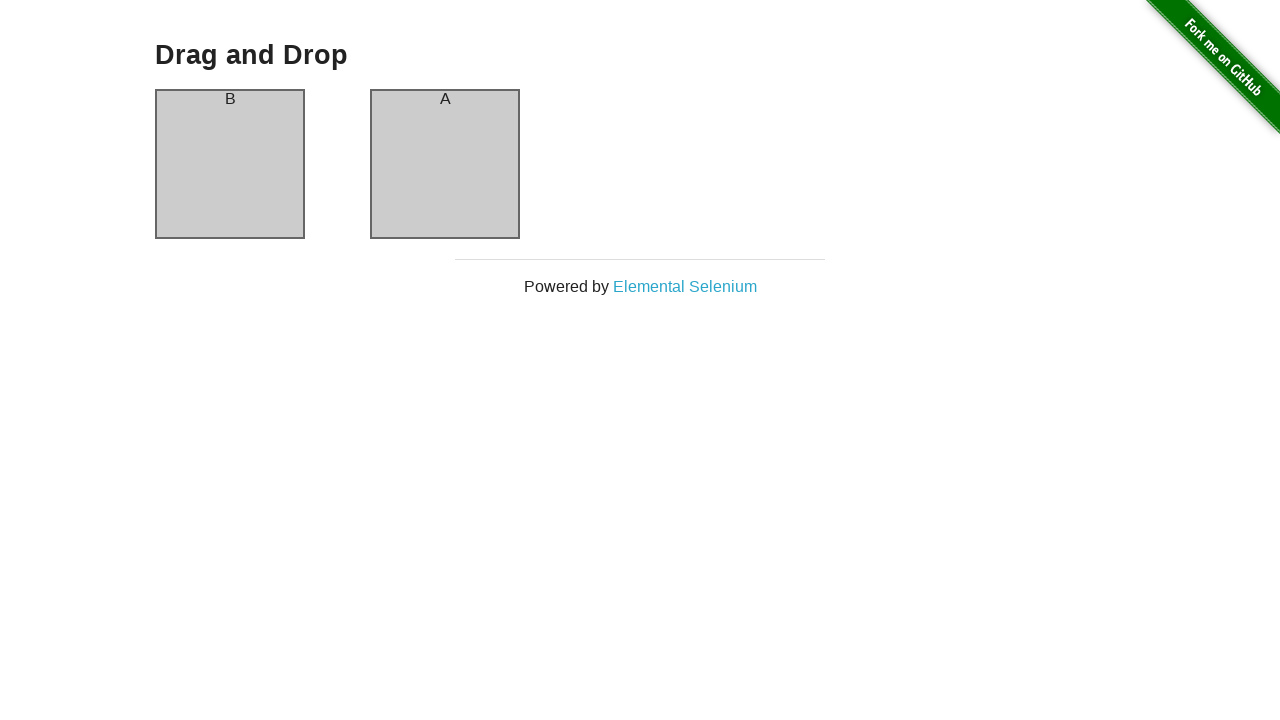